Tests JavaScript alert/prompt functionality by clicking a button to trigger a JS prompt, entering text into the prompt, and accepting it

Starting URL: https://the-internet.herokuapp.com/javascript_alerts

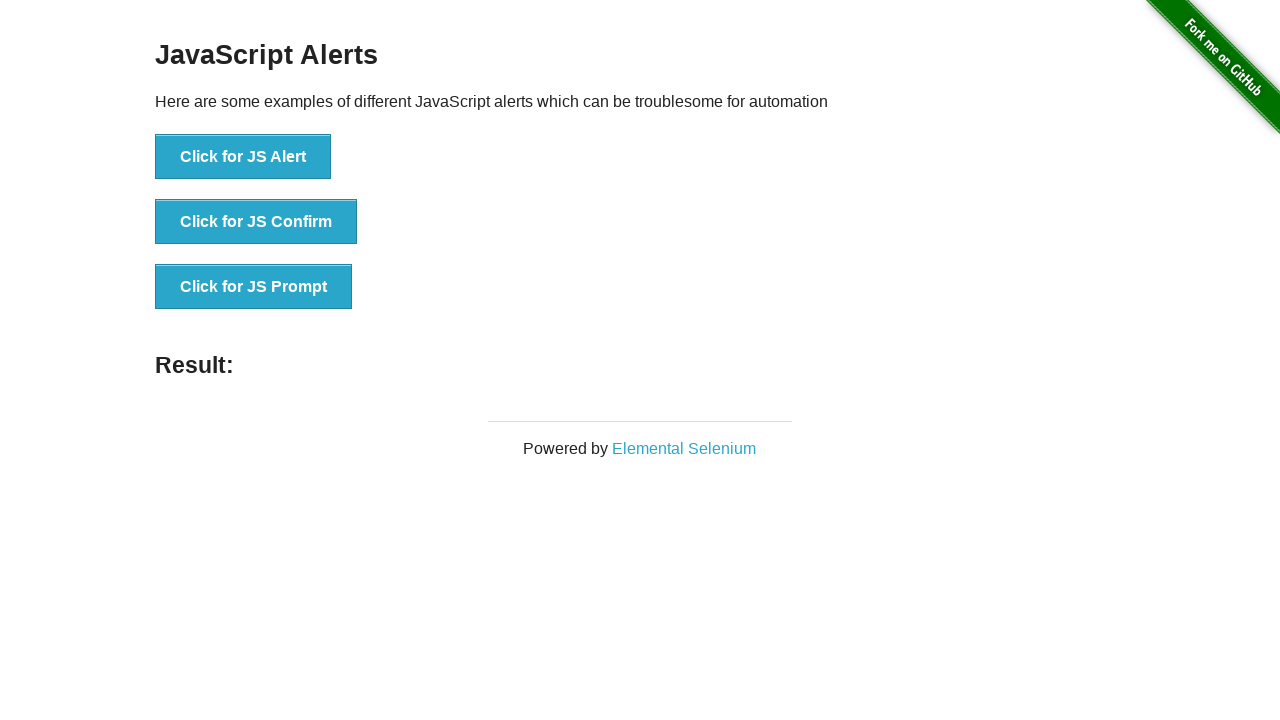

Clicked 'Click for JS Prompt' button to trigger JavaScript prompt at (254, 287) on xpath=//button[text()='Click for JS Prompt']
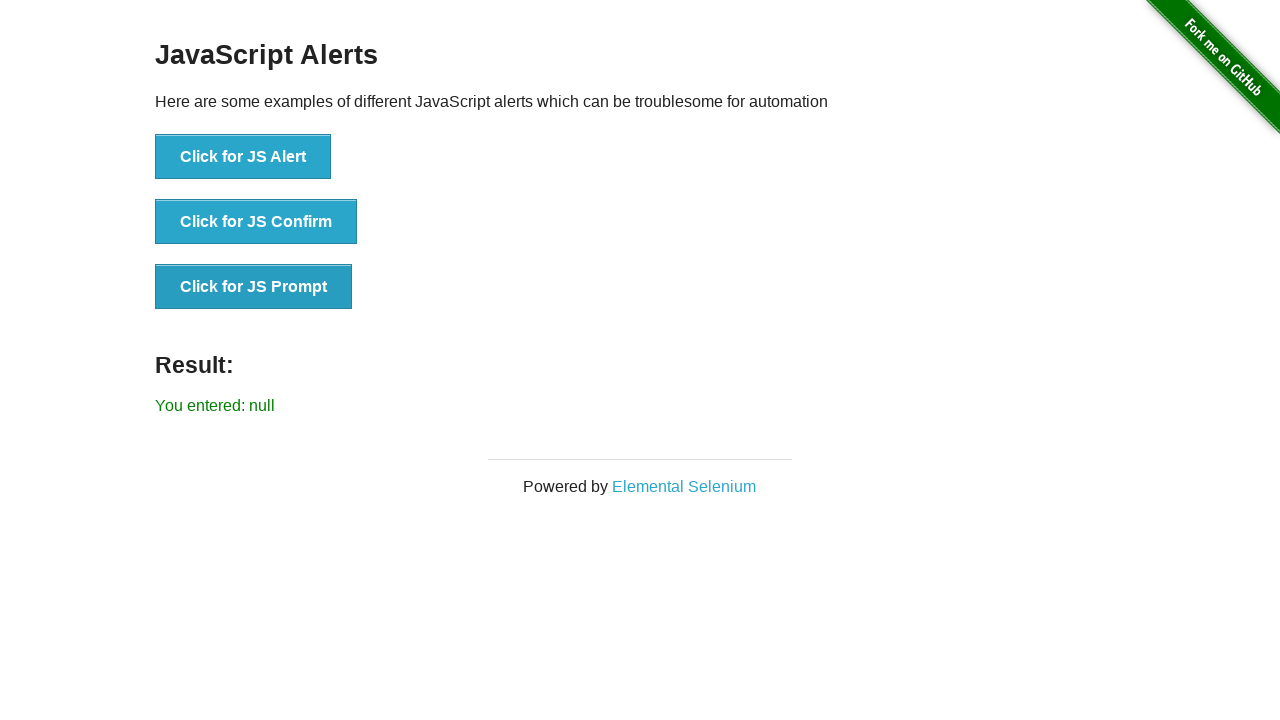

Set up dialog handler to accept prompt with text 'Good evening'
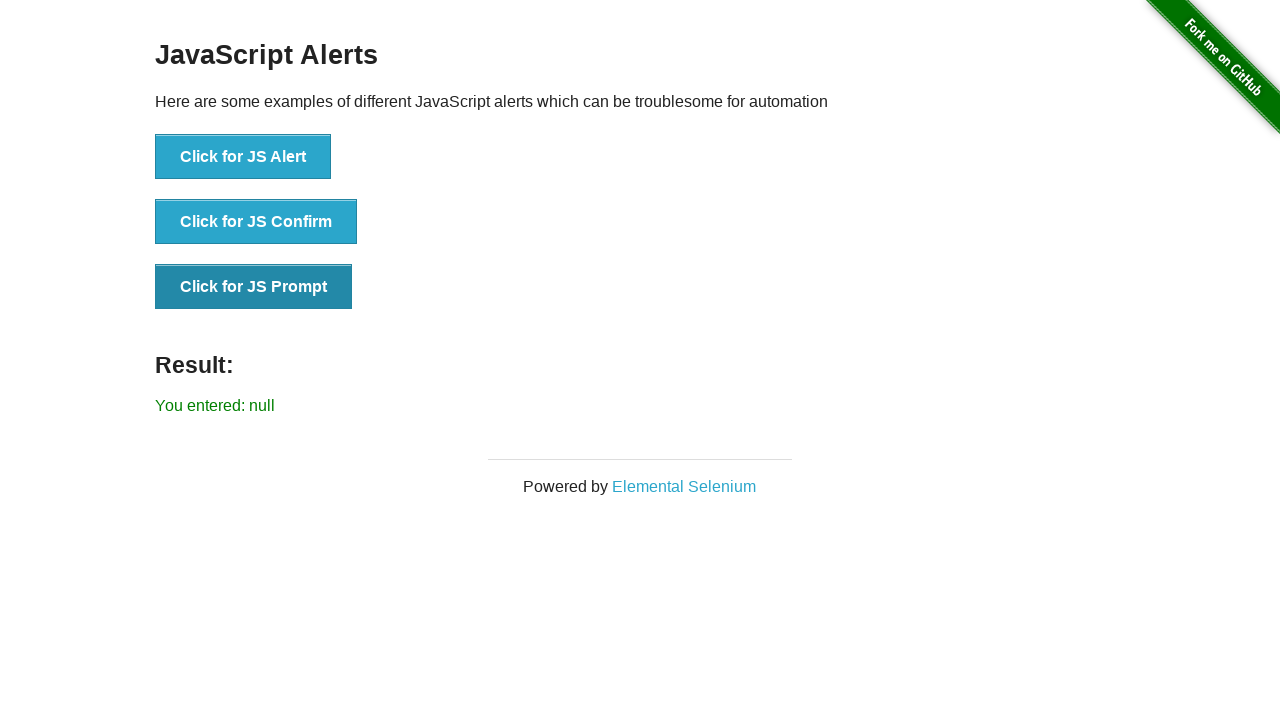

Clicked 'Click for JS Prompt' button again to trigger the dialog with handler active at (254, 287) on xpath=//button[text()='Click for JS Prompt']
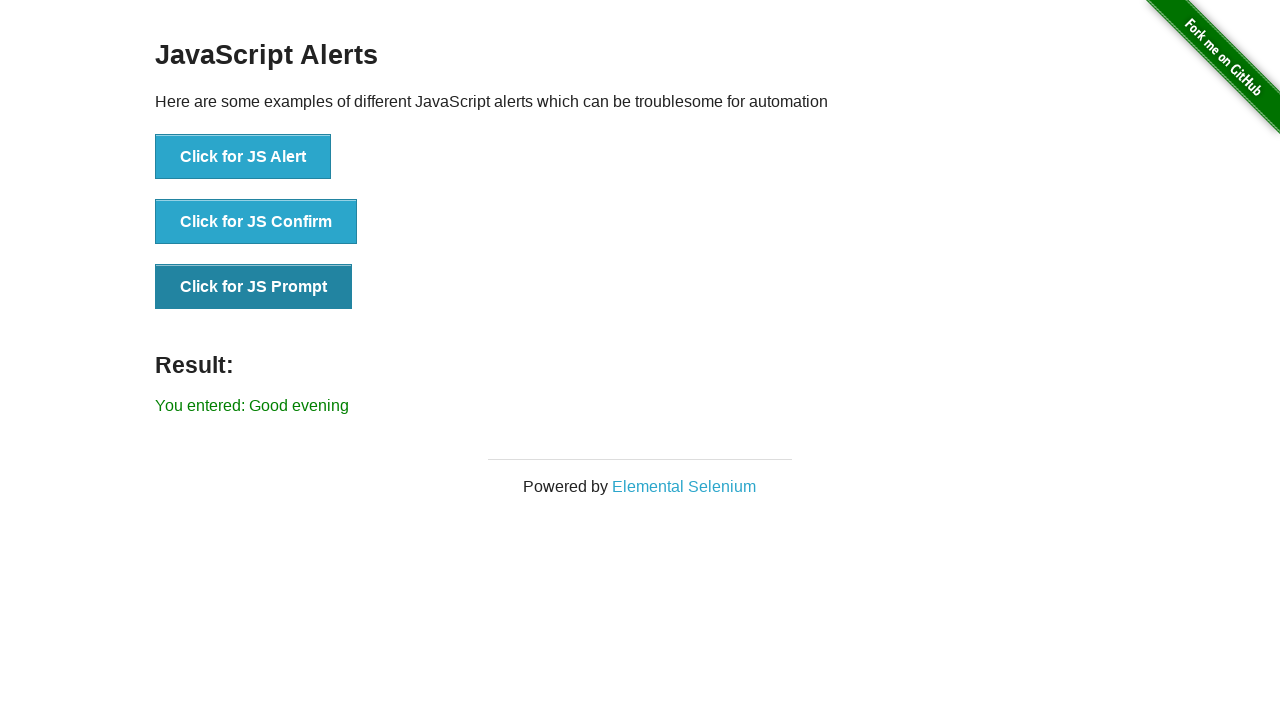

Prompt result displayed on page
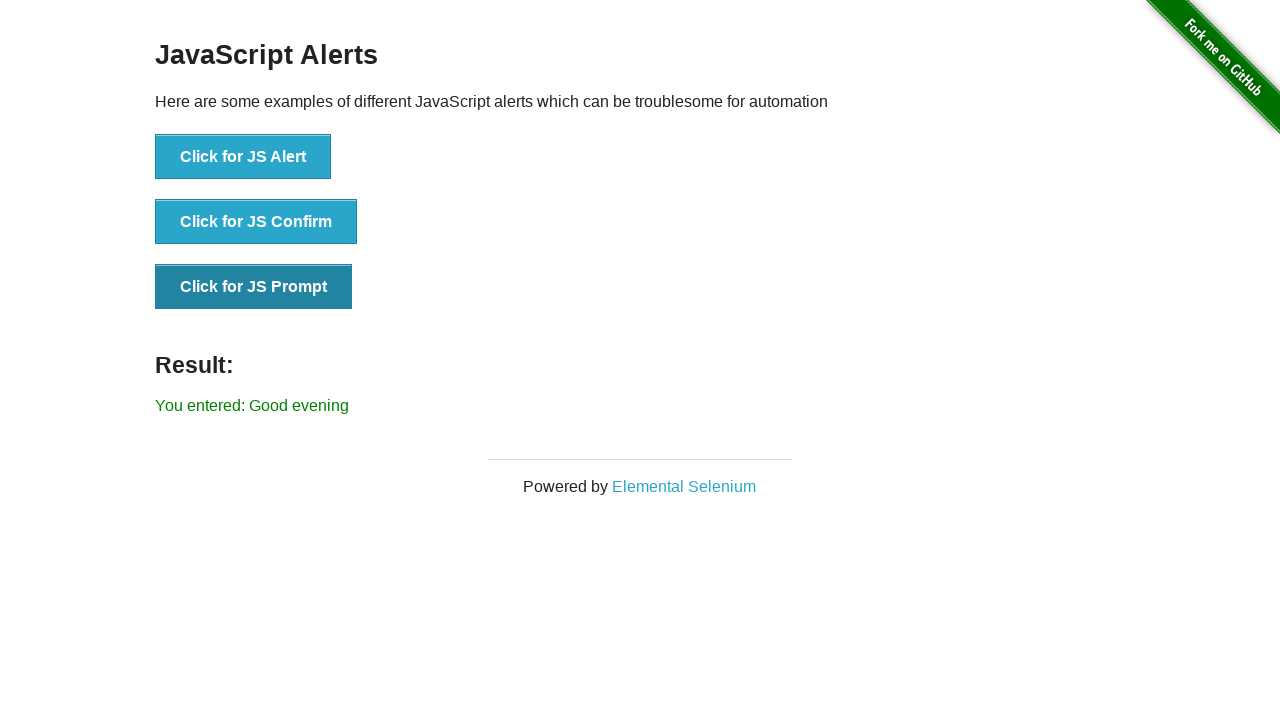

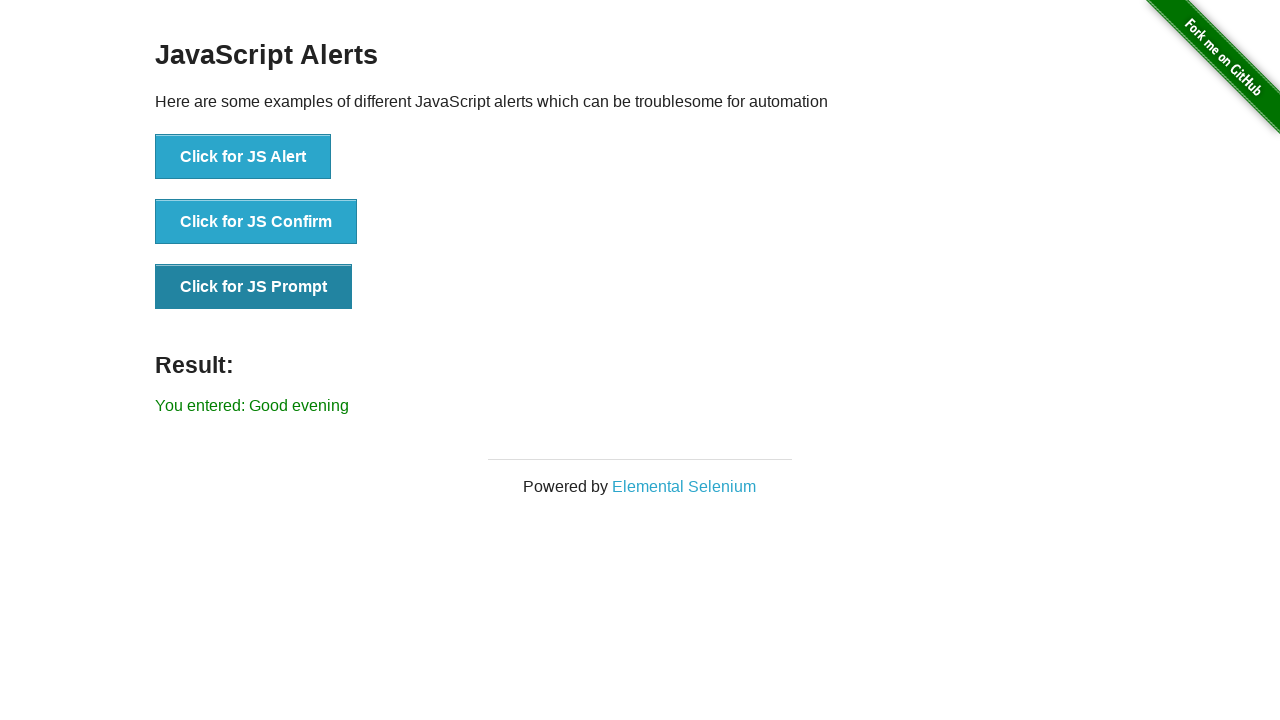